Tests reopening a completed task while in the Completed filter view.

Starting URL: https://todomvc4tasj.herokuapp.com/

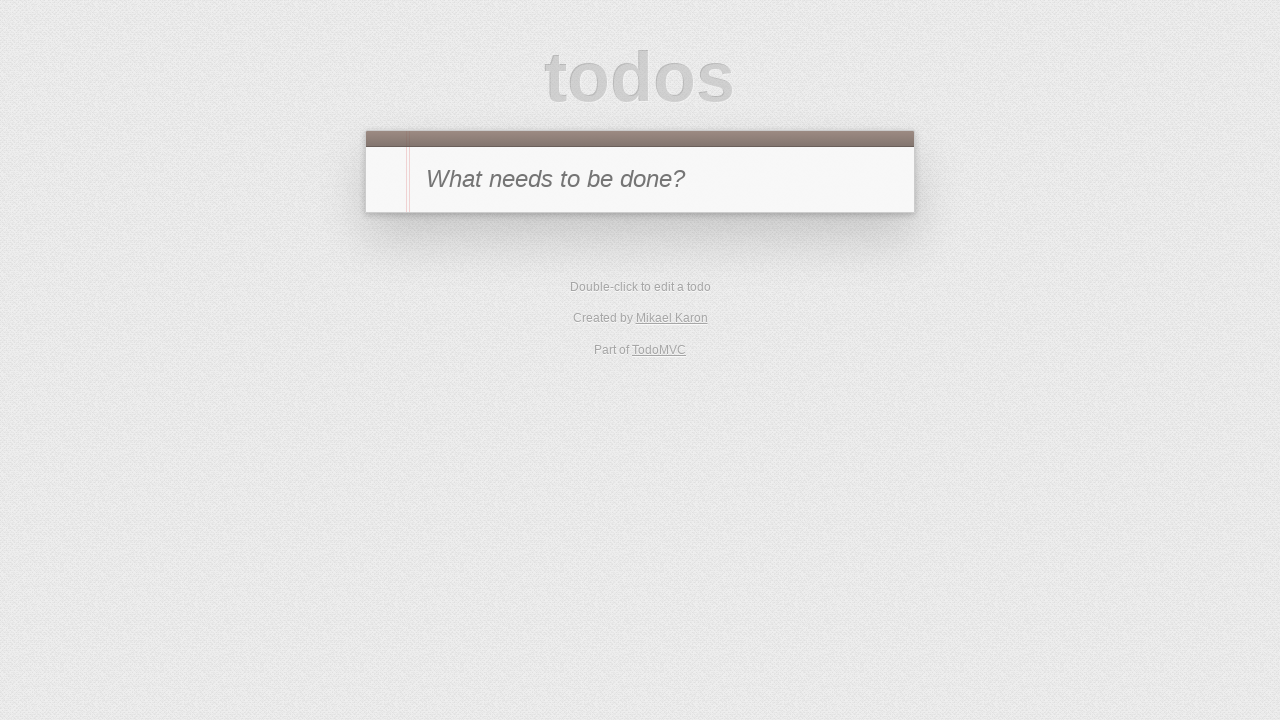

Set localStorage with one completed task titled '1'
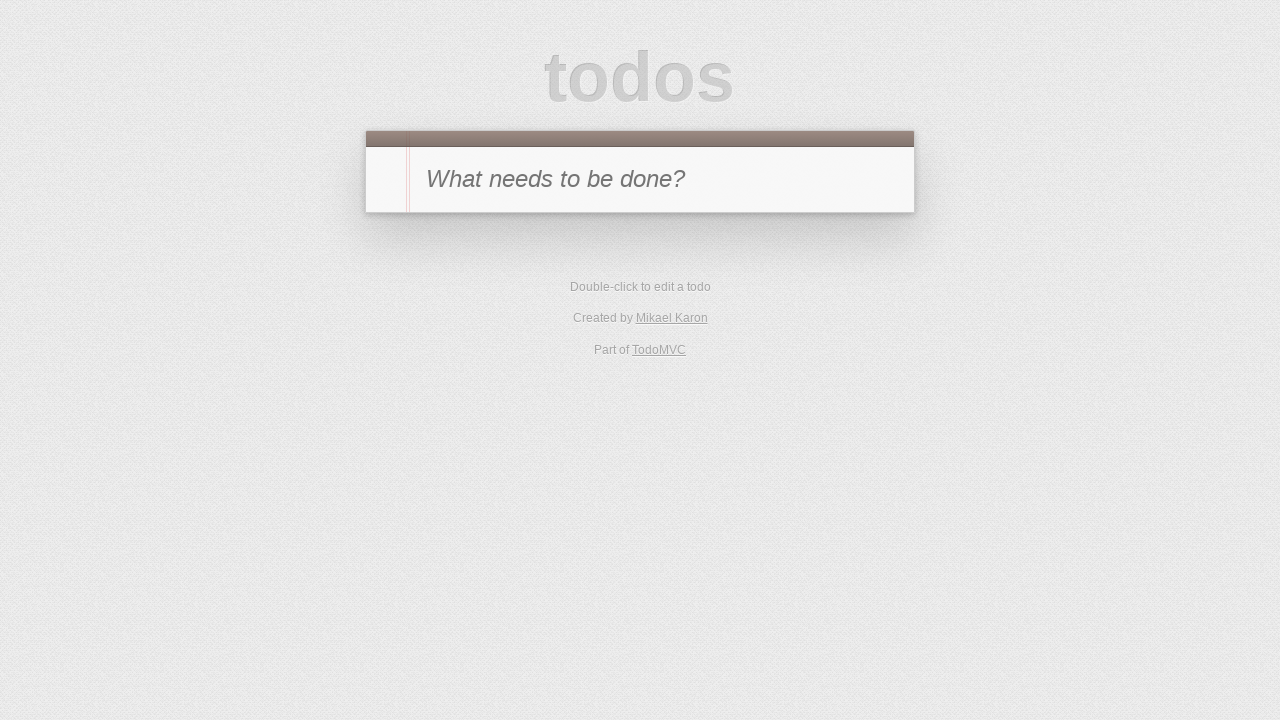

Reloaded the page to load the completed task from localStorage
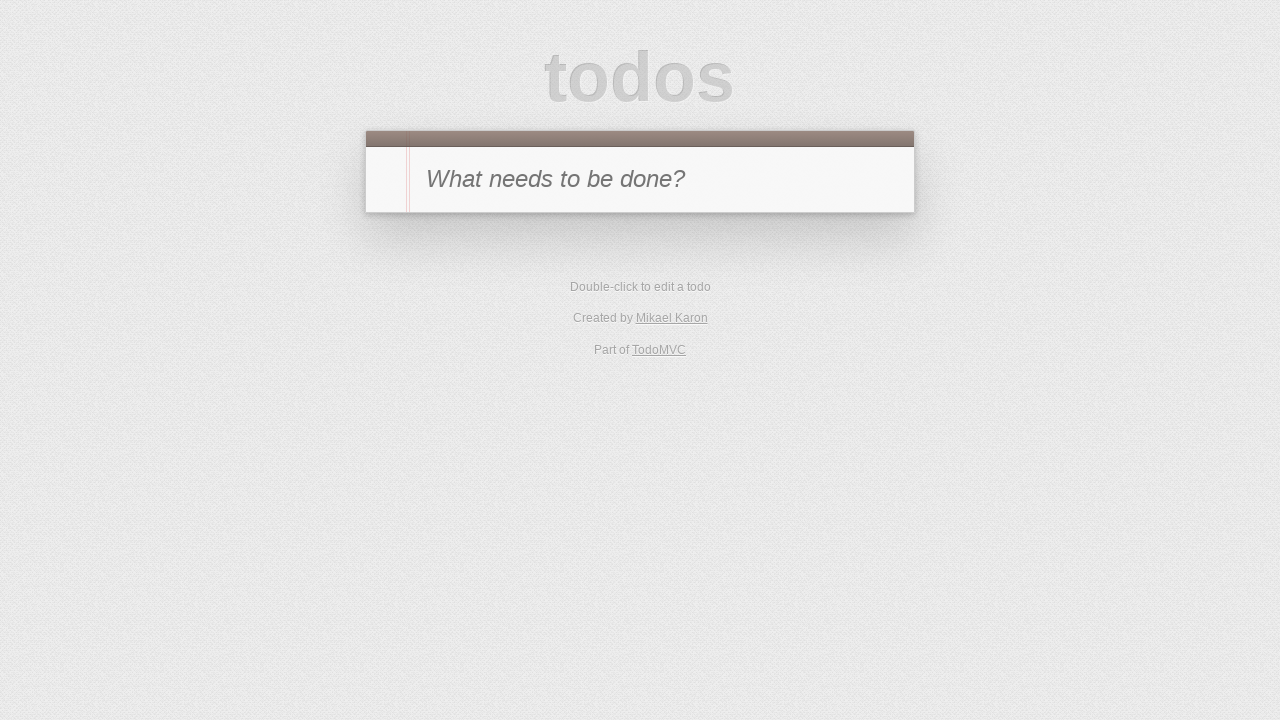

Clicked on 'Completed' filter to view completed tasks at (676, 291) on text=Completed
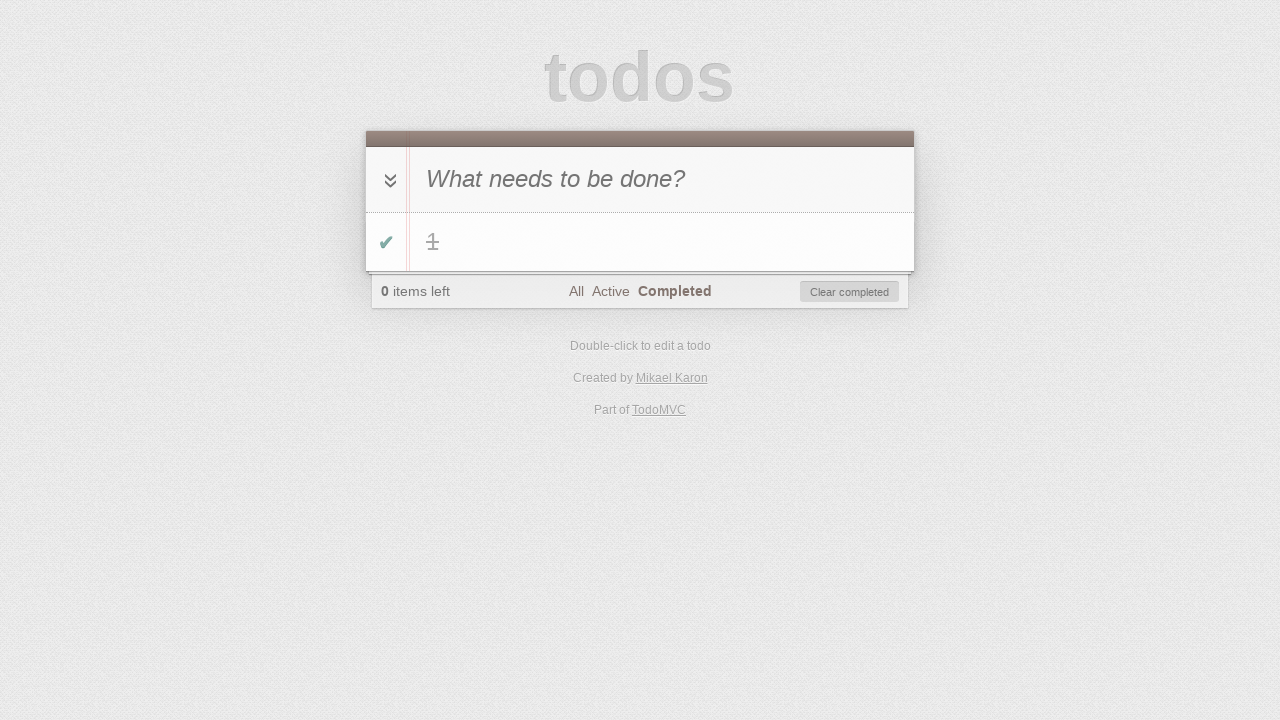

Clicked toggle checkbox on task '1' to reopen the completed task at (386, 242) on #todo-list li >> internal:has-text="1"i >> .toggle
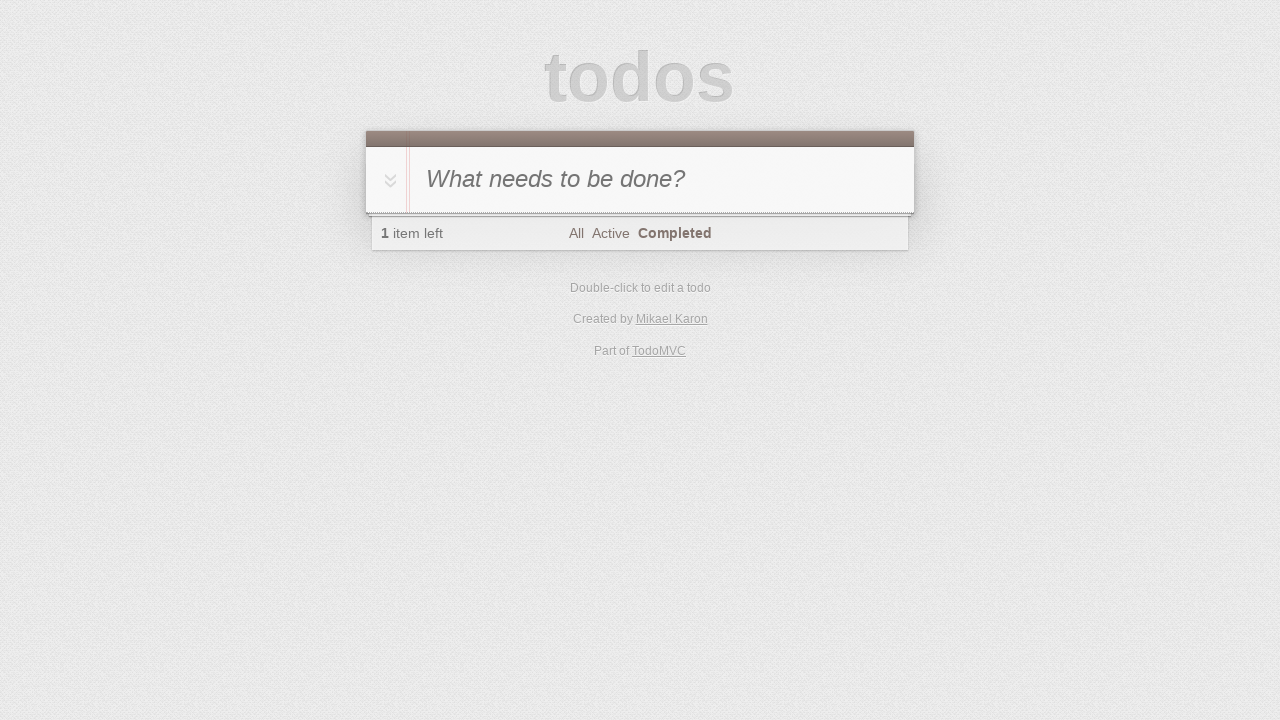

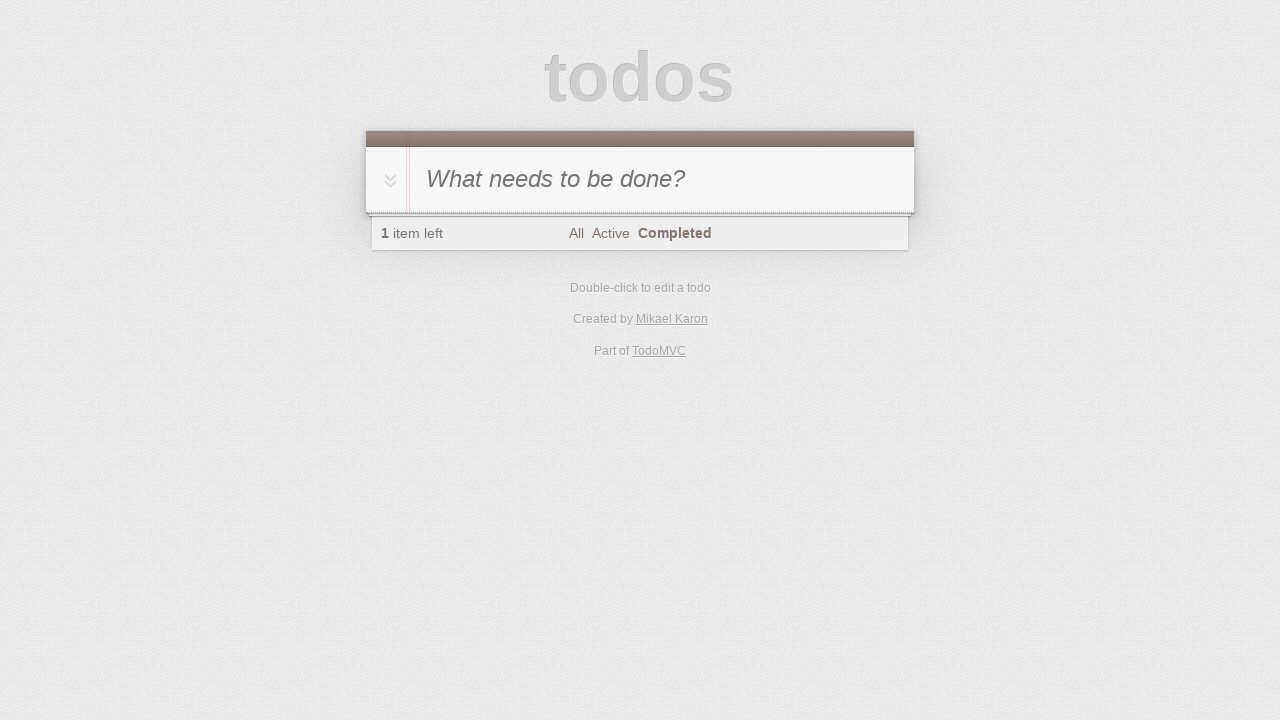